Tests the Playwright documentation site by clicking the "Get started" link and verifying the Installation heading is visible

Starting URL: https://playwright.dev/

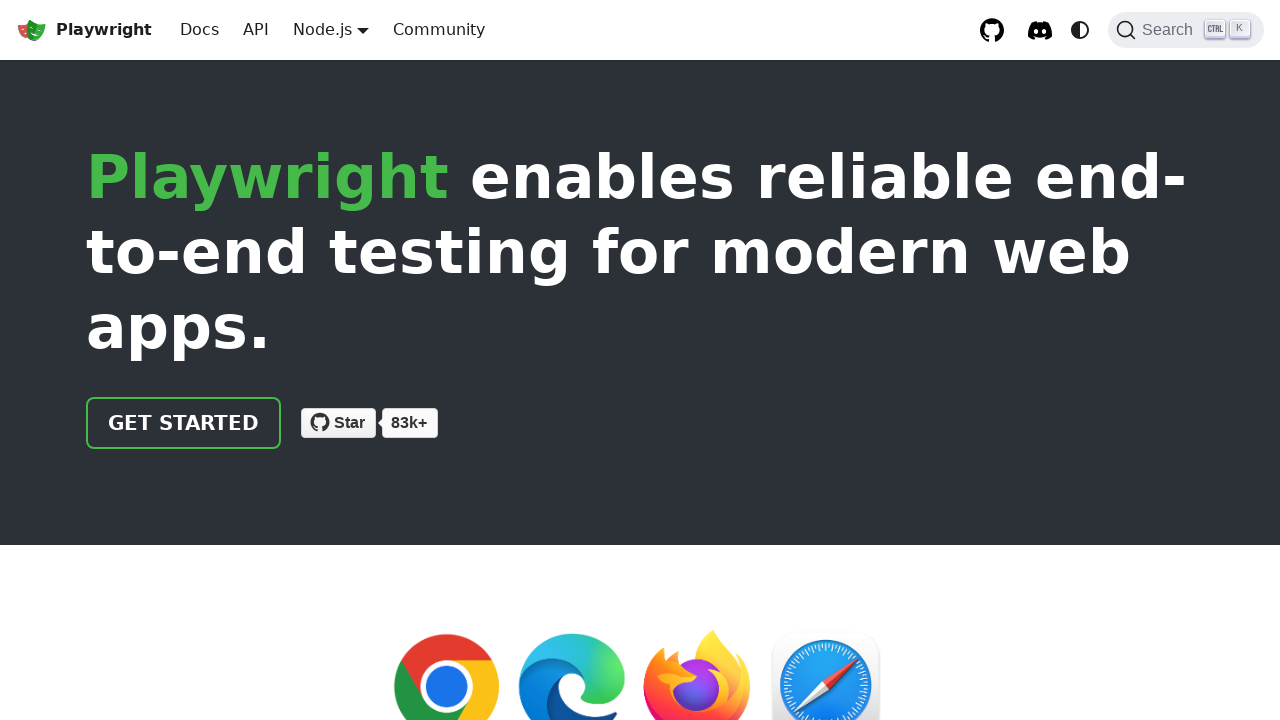

Clicked 'Get started' link on Playwright documentation homepage at (184, 423) on internal:role=link[name="Get started"i]
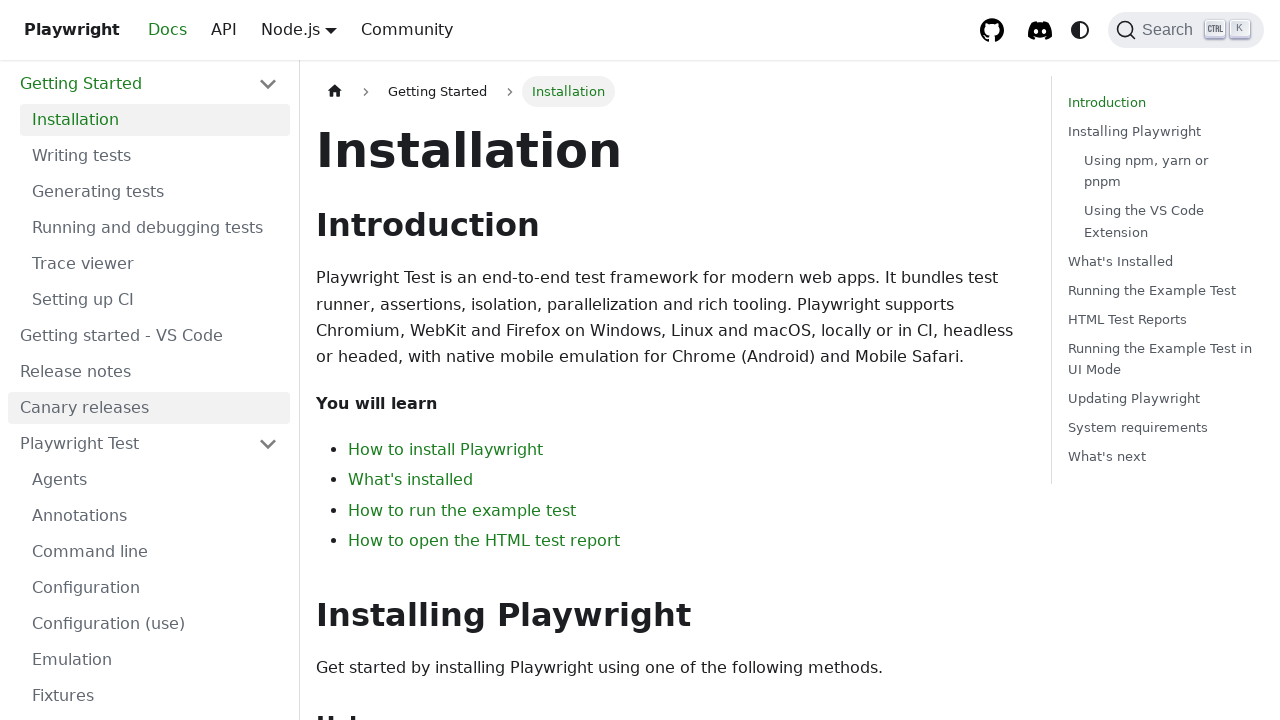

Installation heading is now visible on the page
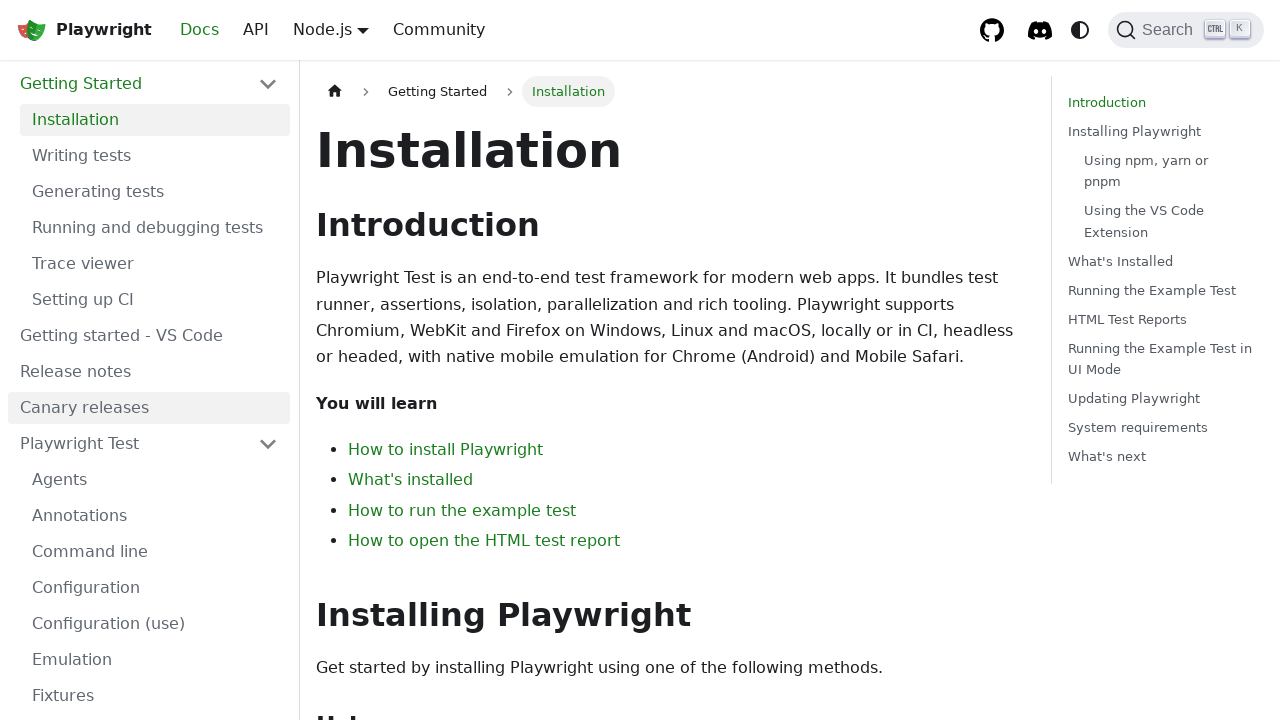

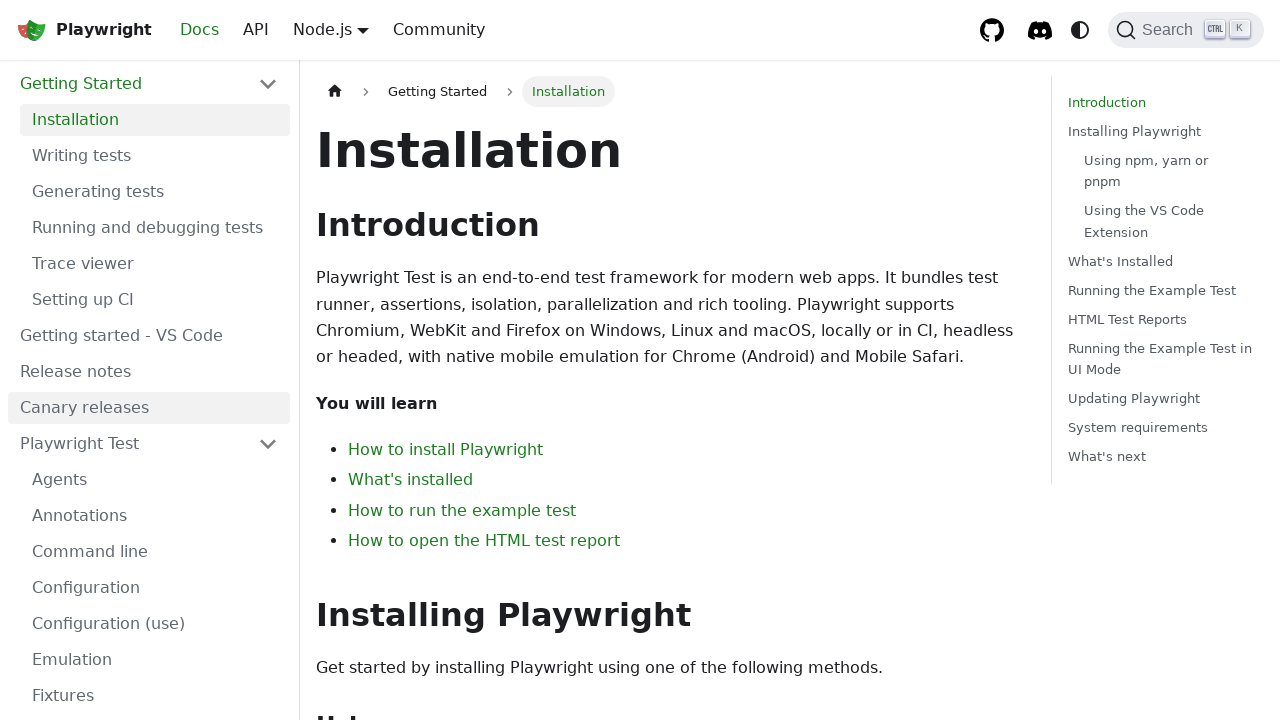